Tests product detail page by navigating to Samsung Galaxy S6 and verifying that the "Add to cart" button and product information section are present

Starting URL: https://www.demoblaze.com/

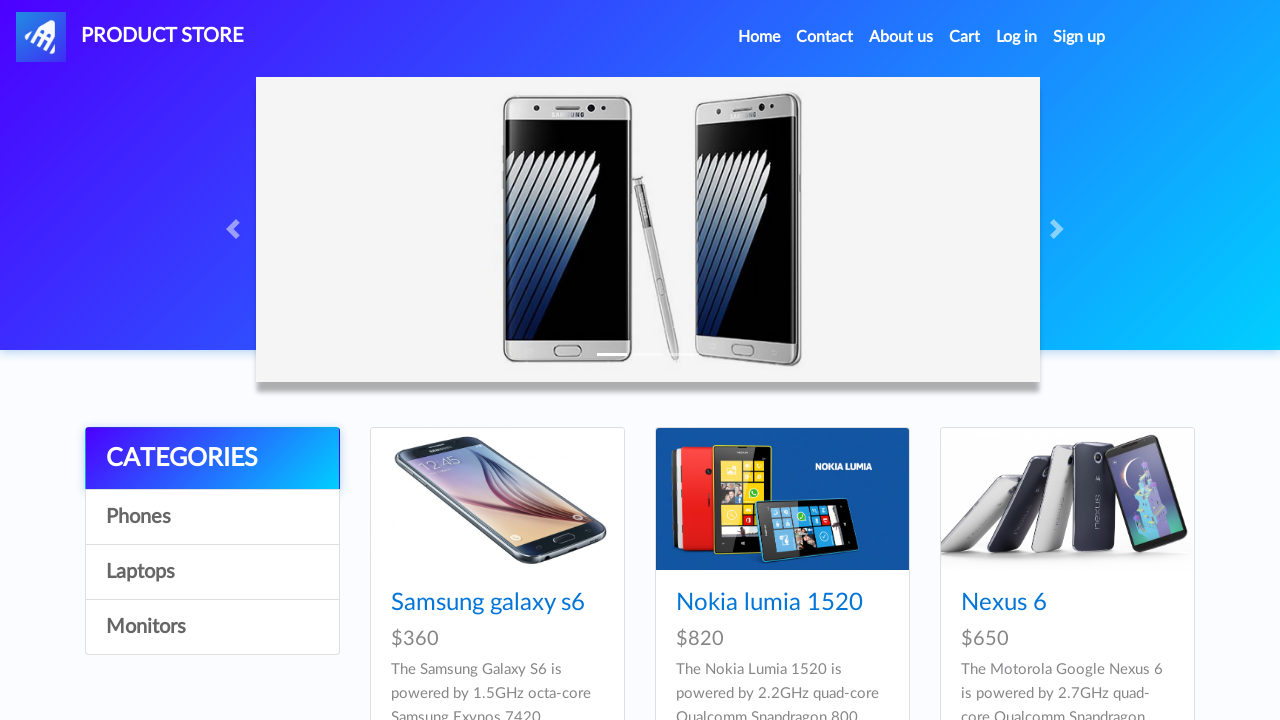

Clicked on Samsung Galaxy S6 product link at (488, 603) on a:text('Samsung galaxy s6')
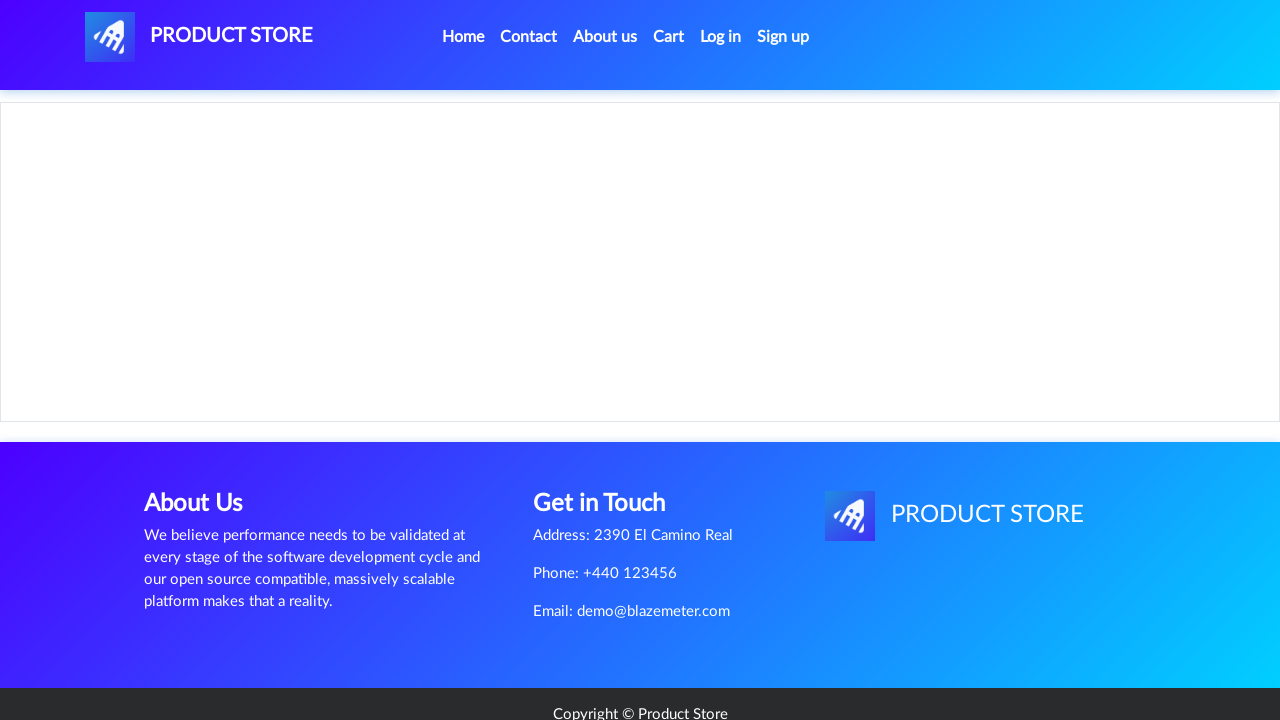

Product detail page loaded and network idle
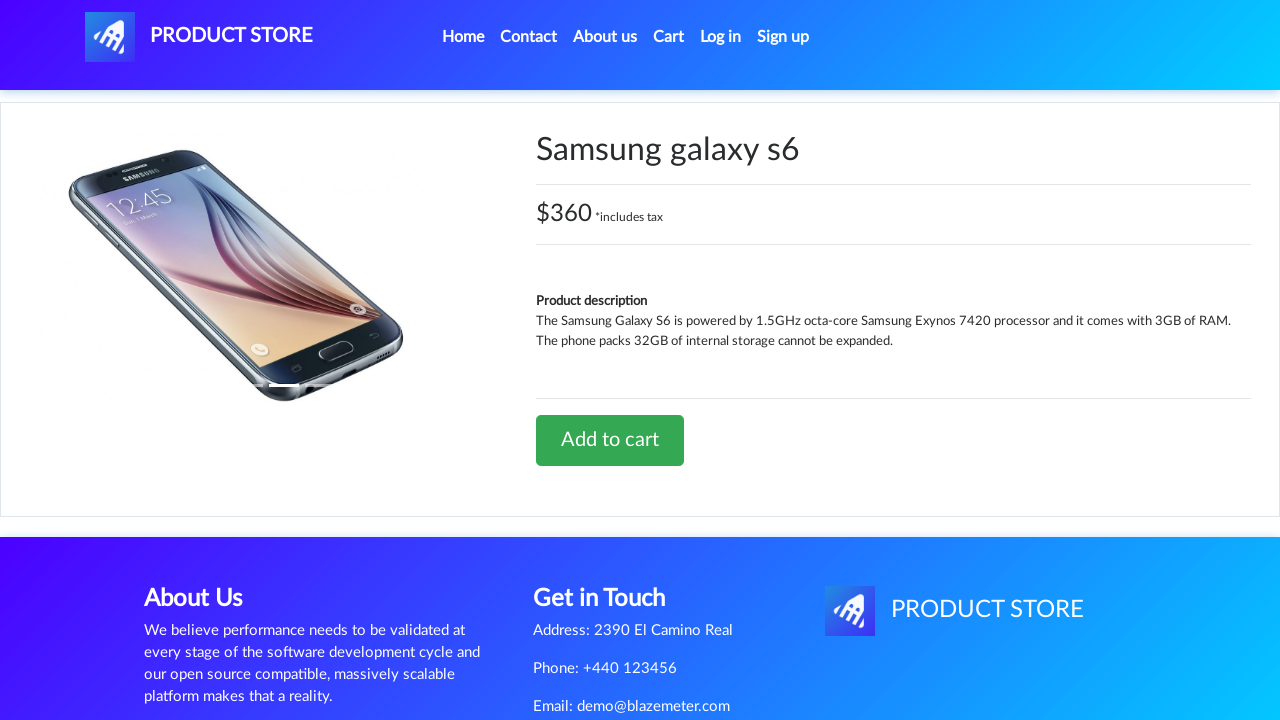

Located 'Add to cart' button element
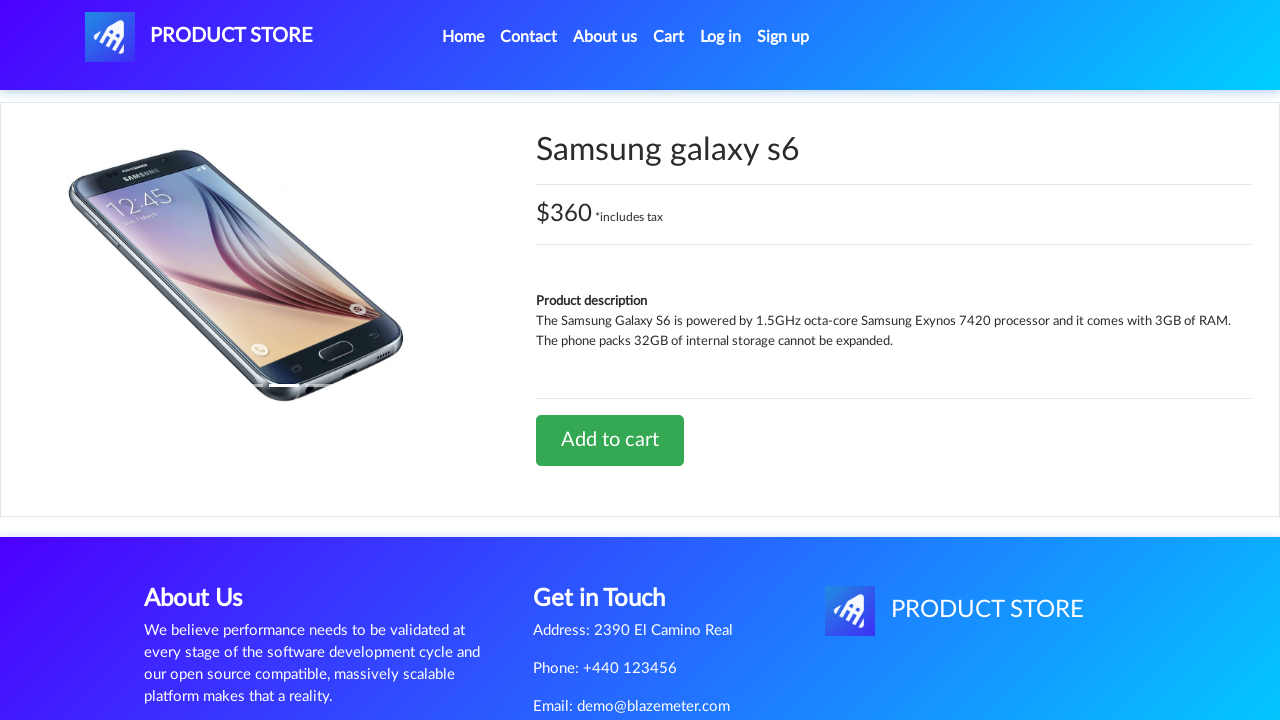

Verified 'Add to cart' button is present on product detail page
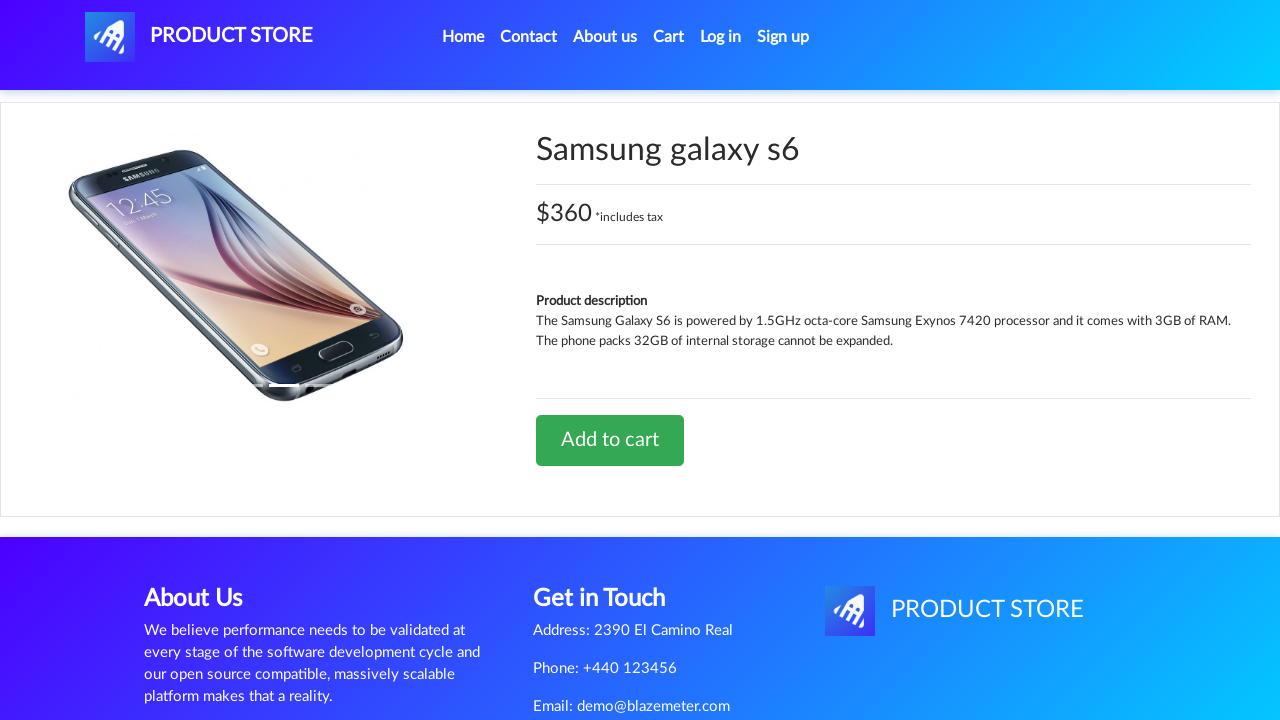

Located product information section element
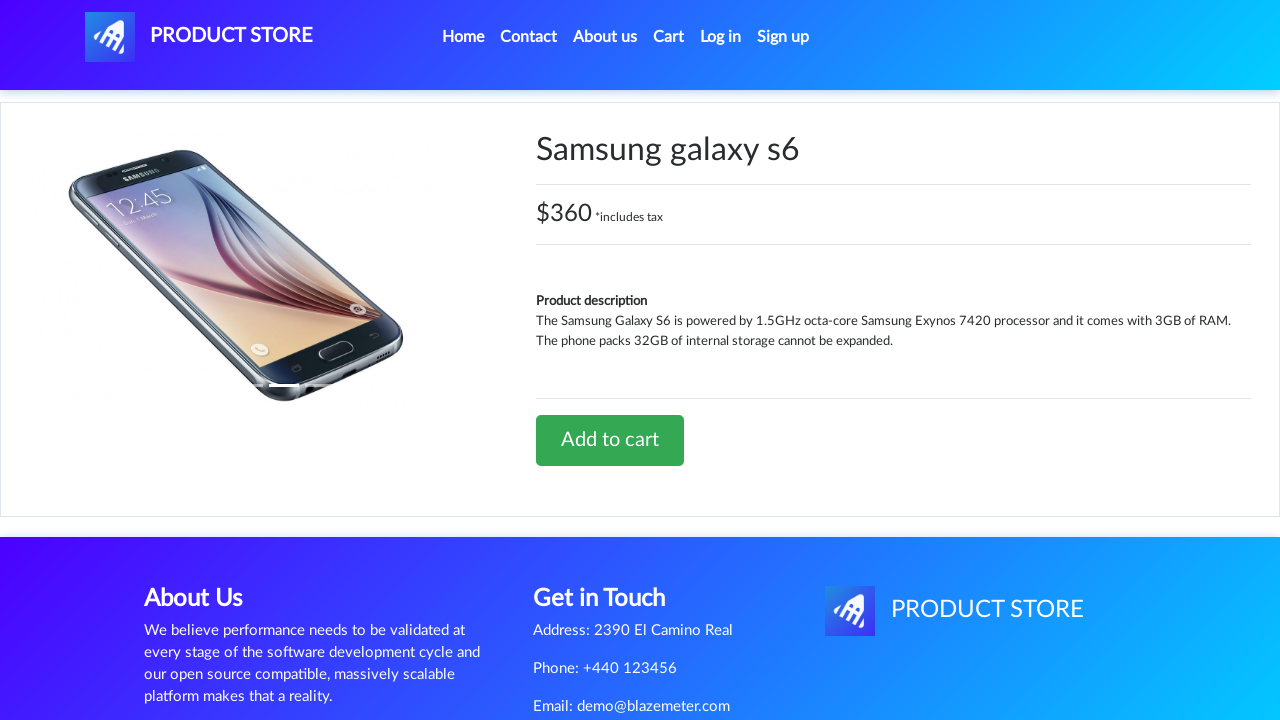

Verified product information section is present on product detail page
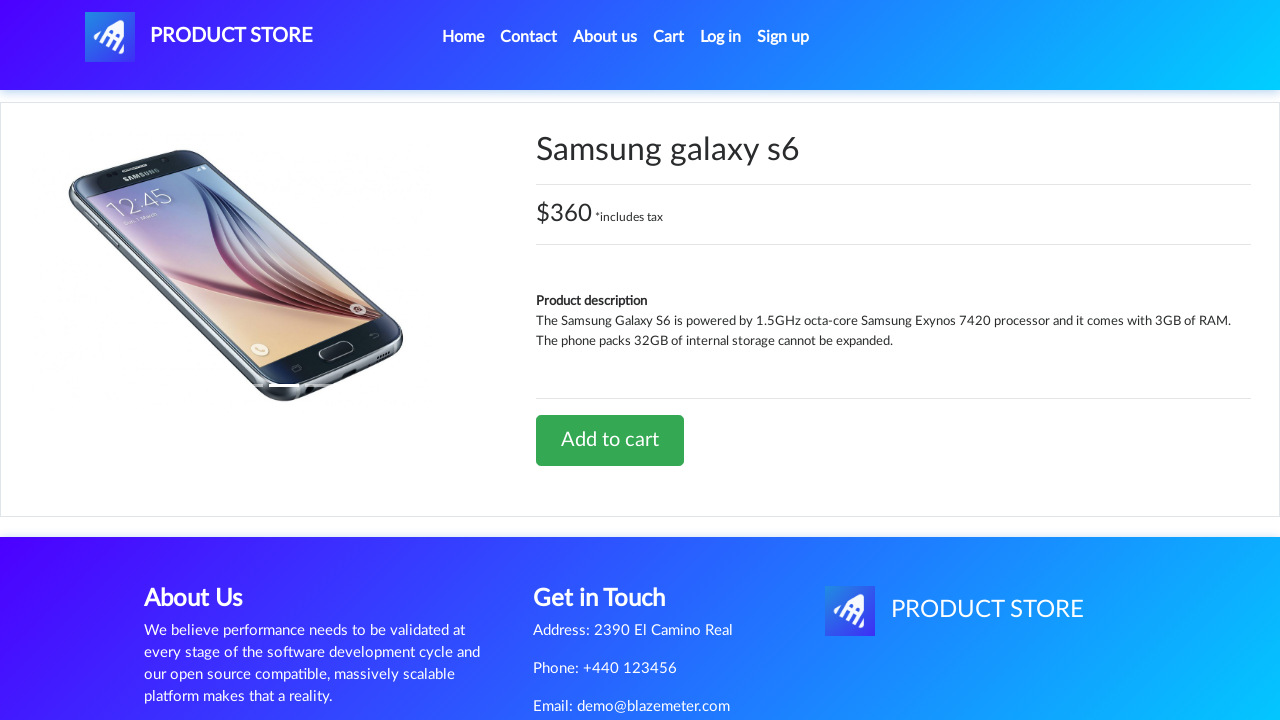

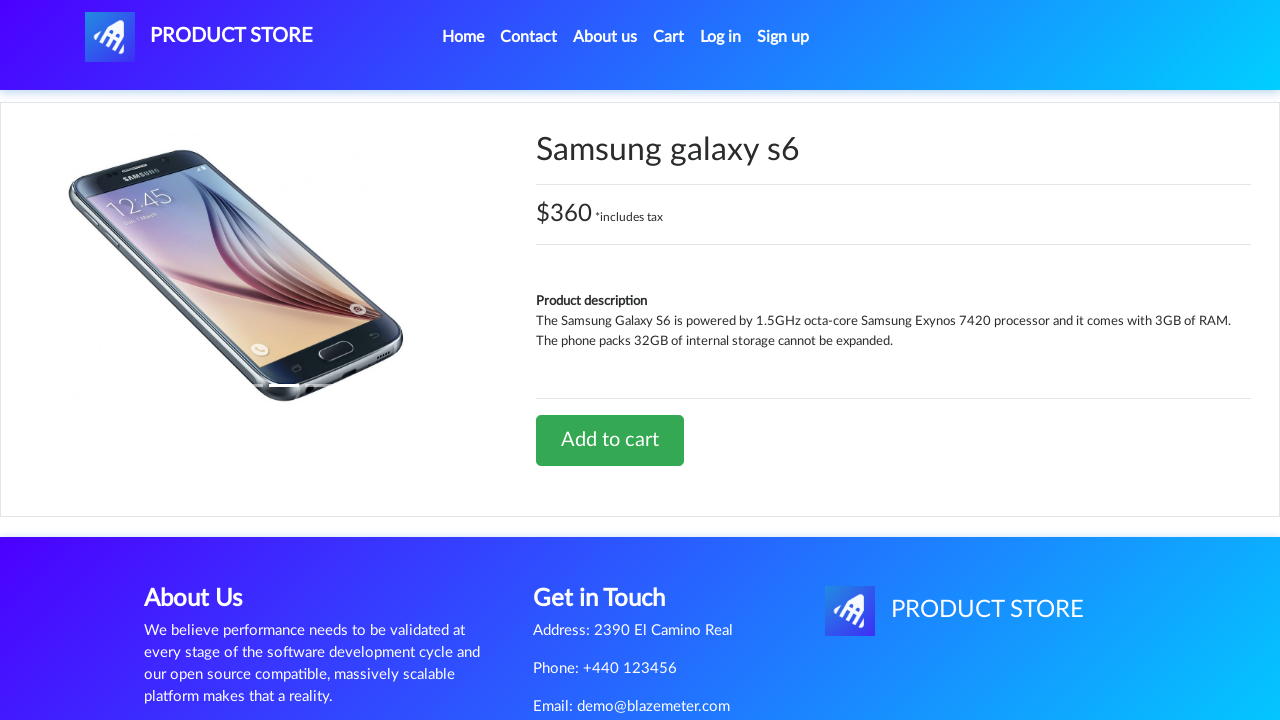